Simple browser automation test that navigates to the Harrow Council website and maximizes the browser window.

Starting URL: https://www.harrow.gov.uk/

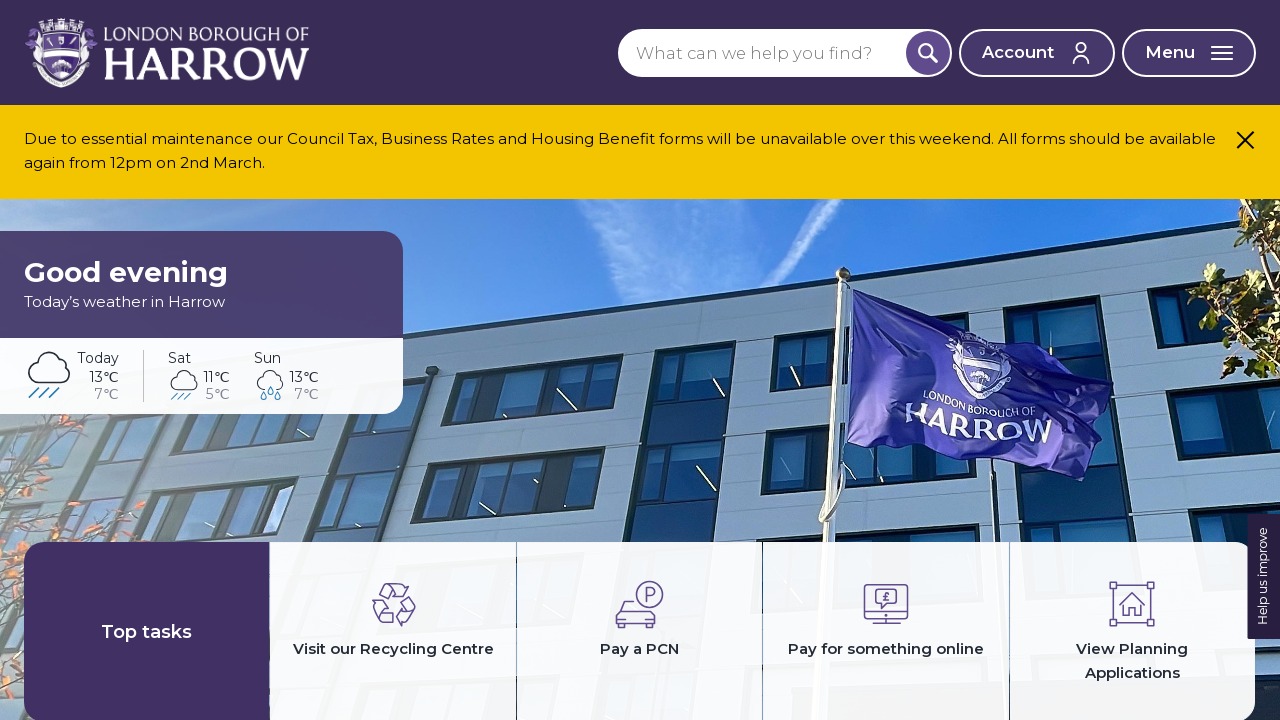

Set viewport size to 1920x1080
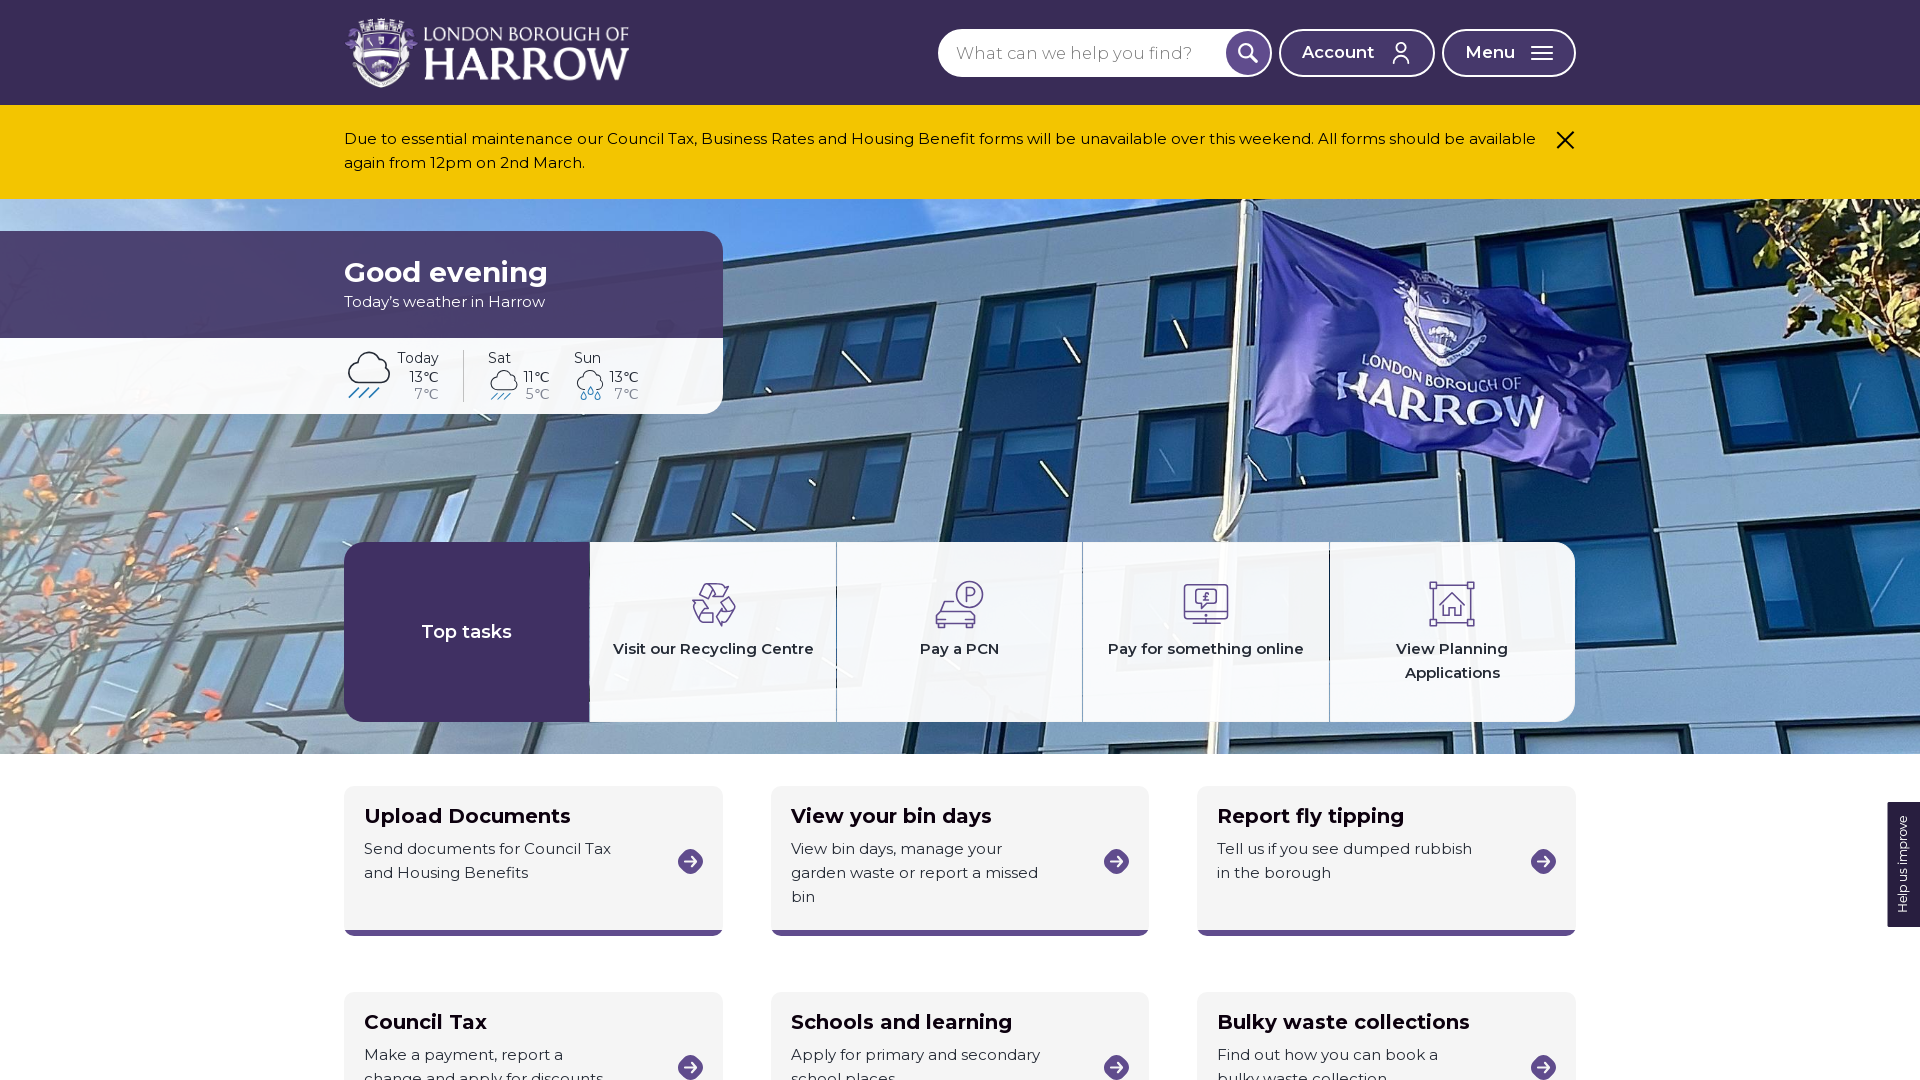

Page fully loaded (domcontentloaded)
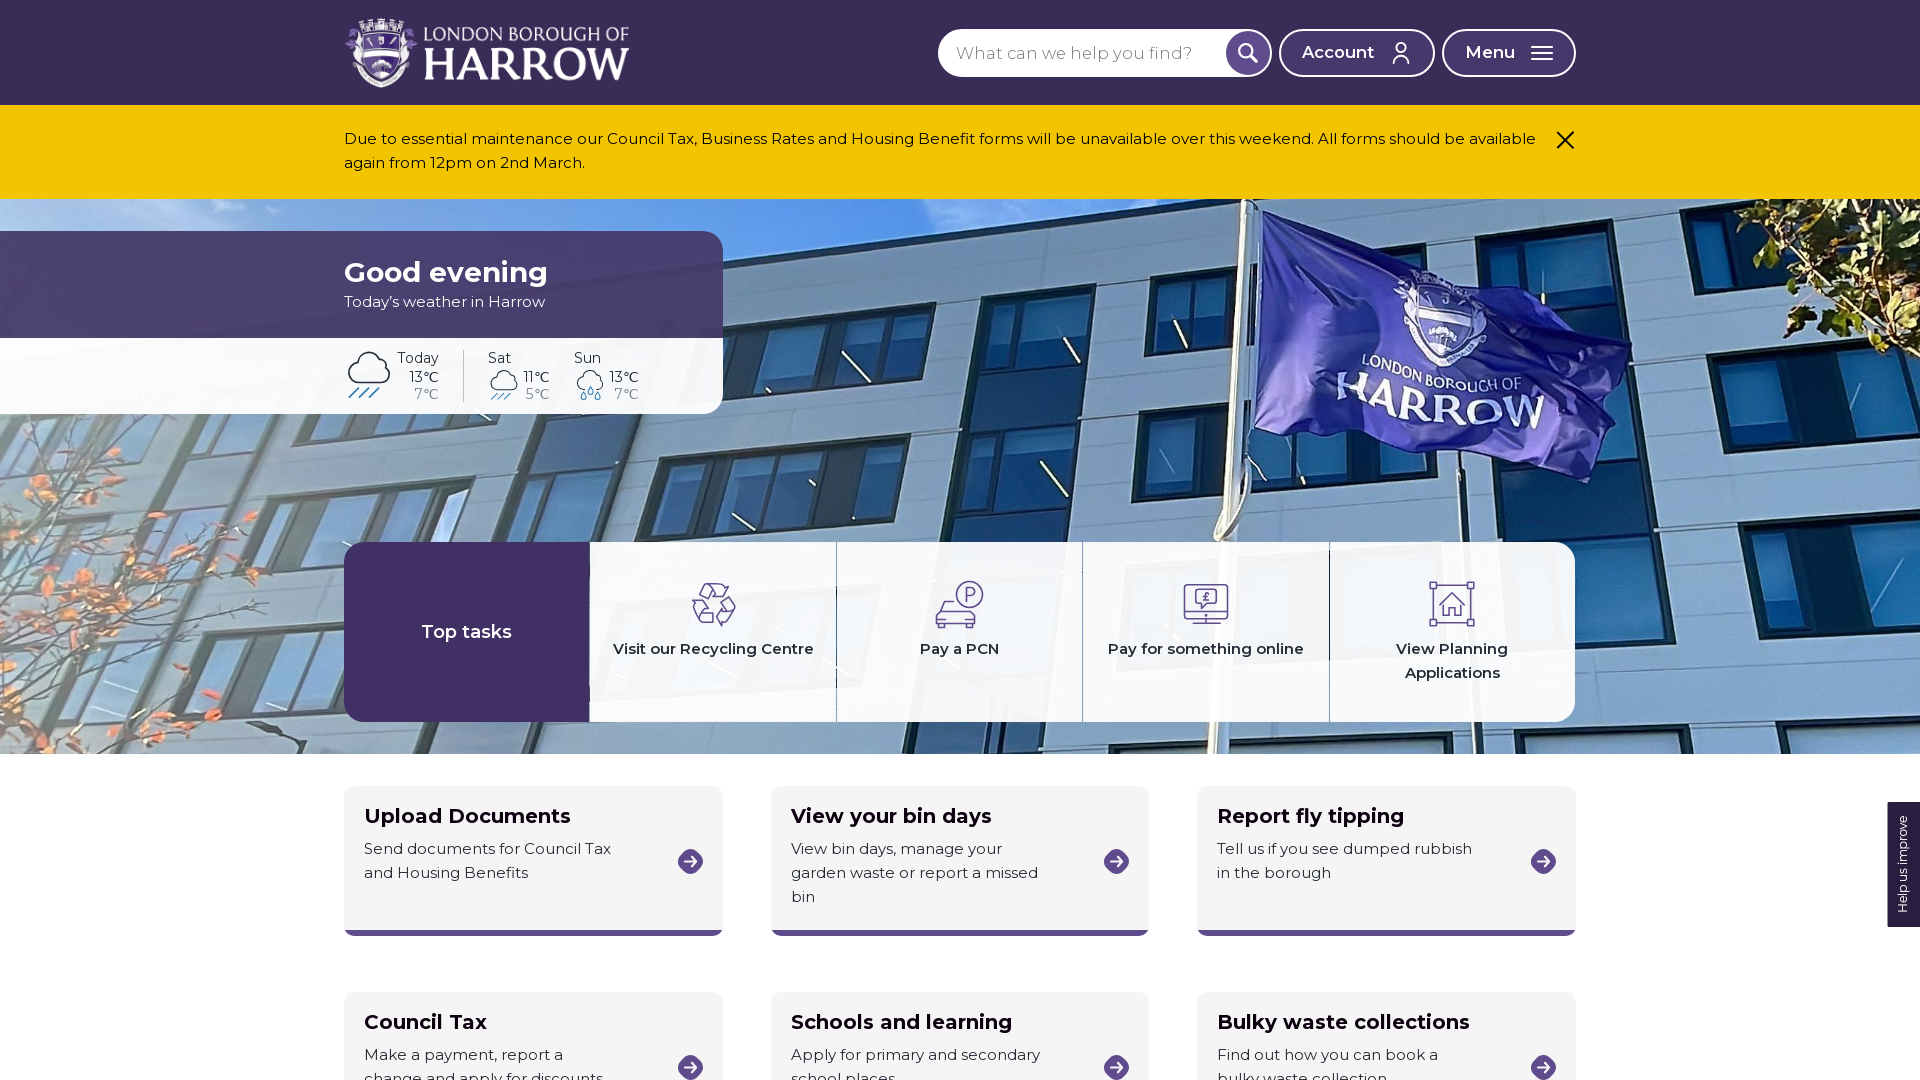

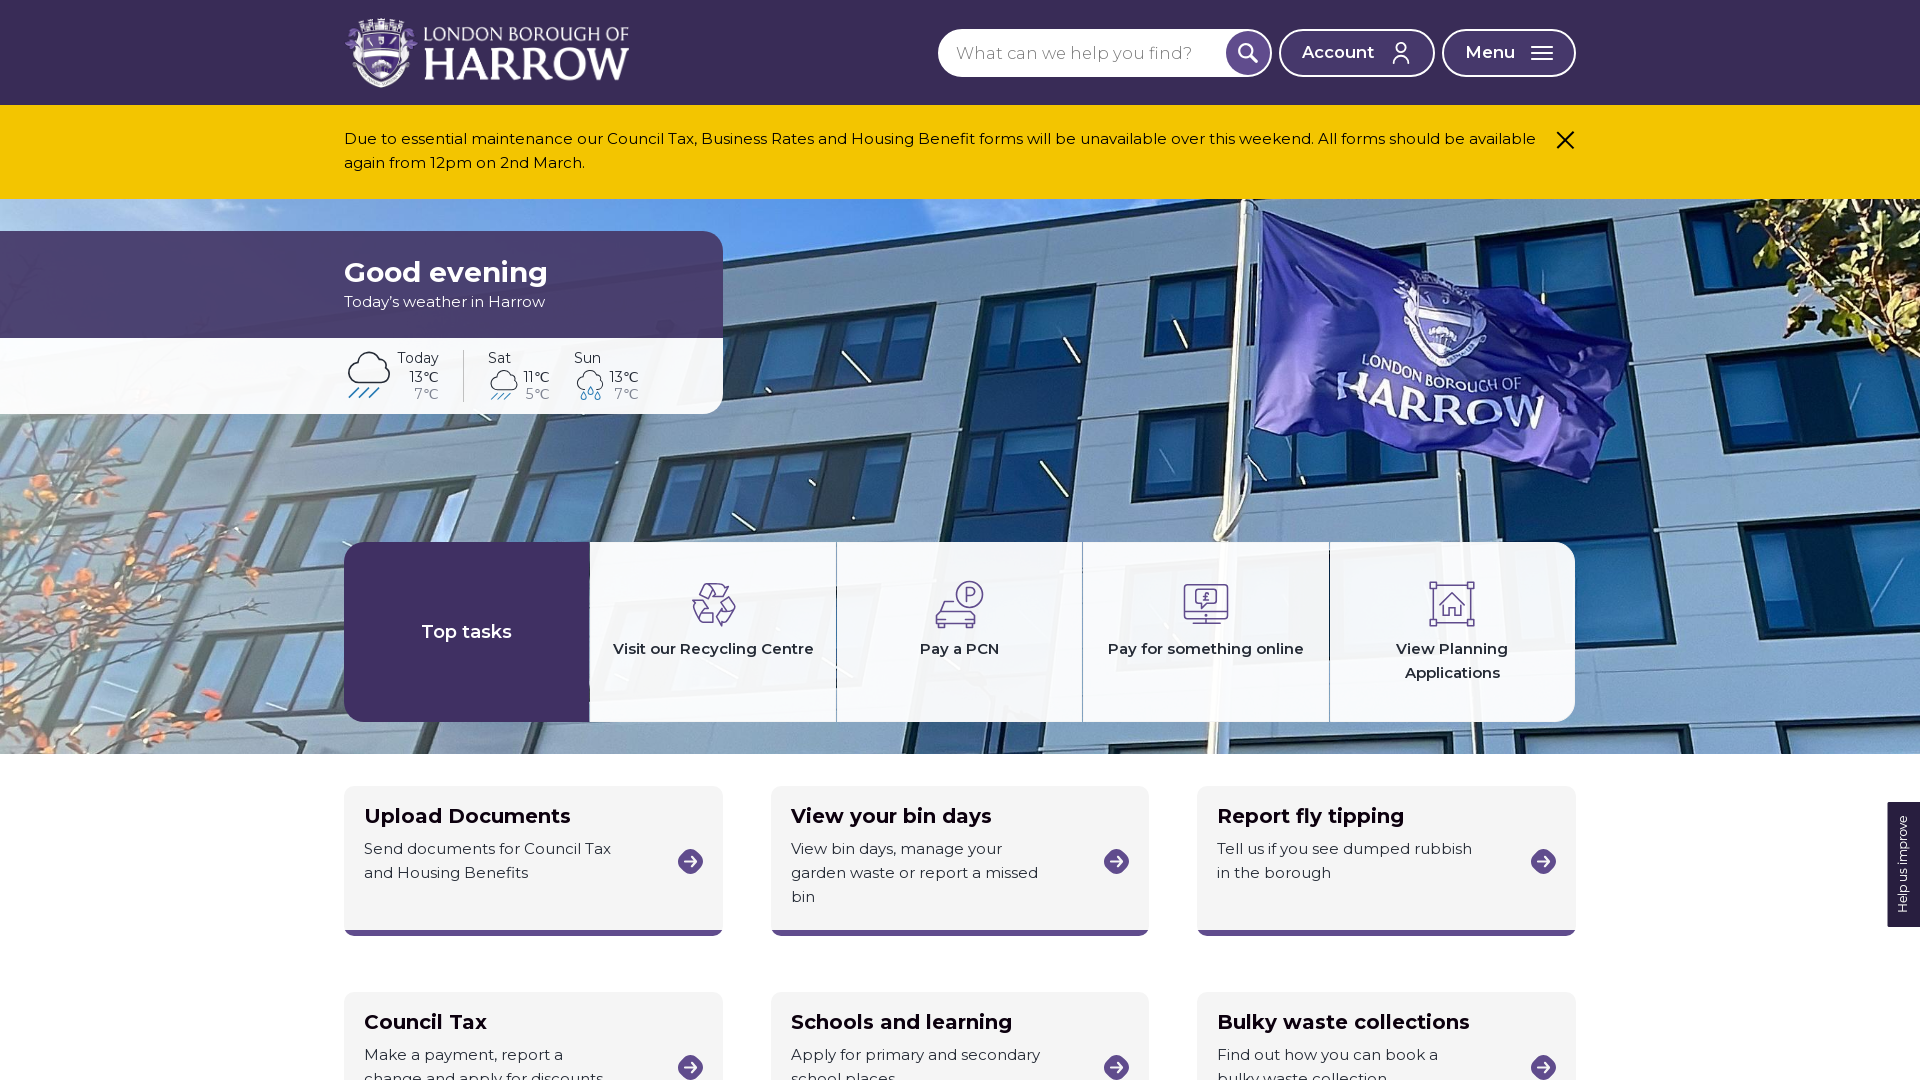